Tests mouse hover functionality by navigating to a mouse hover practice page, hovering over a menu to reveal submenu items, clicking on a submenu item, and handling an alert dialog

Starting URL: https://manojkumar4636.github.io/Selenium_Practice_Hub/home.html

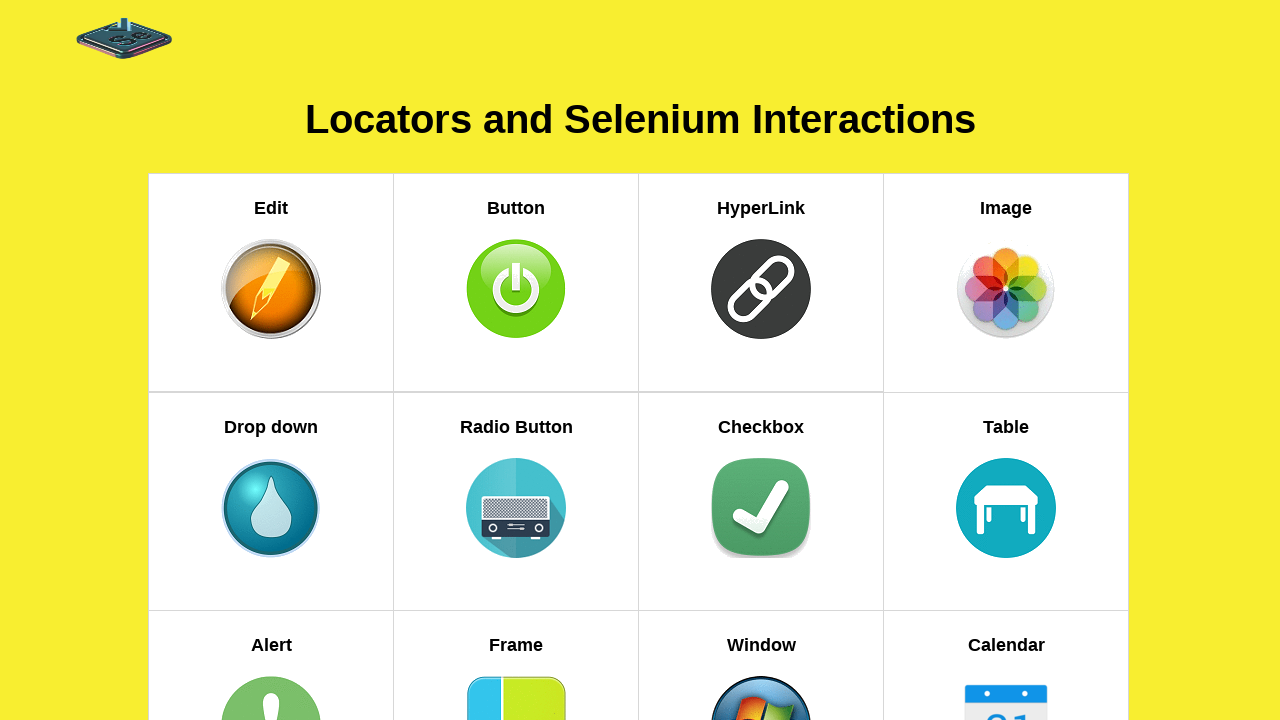

Clicked on Mouse Hover practice link at (271, 566) on xpath=//h5[text()='Mouse Hover']//parent::a
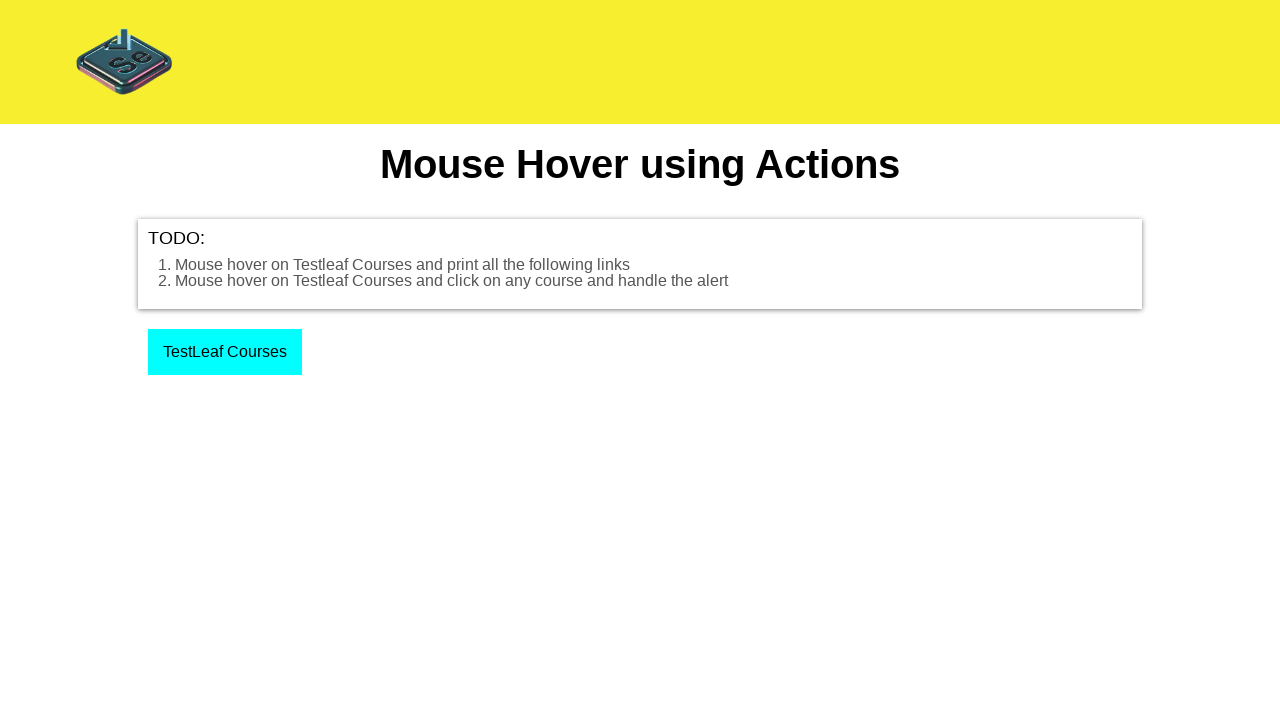

Waited for mouse hover practice page to load
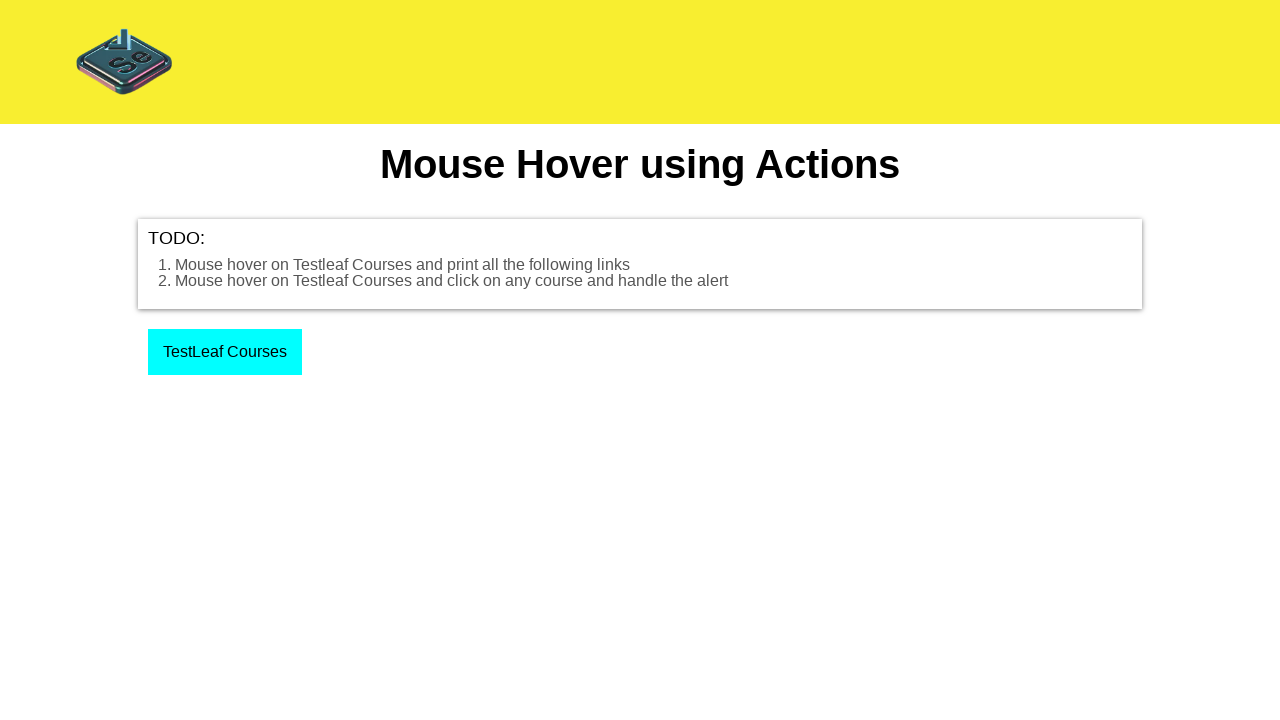

Hovered over TestLeaf Courses menu item at (225, 352) on a:text('TestLeaf Courses')
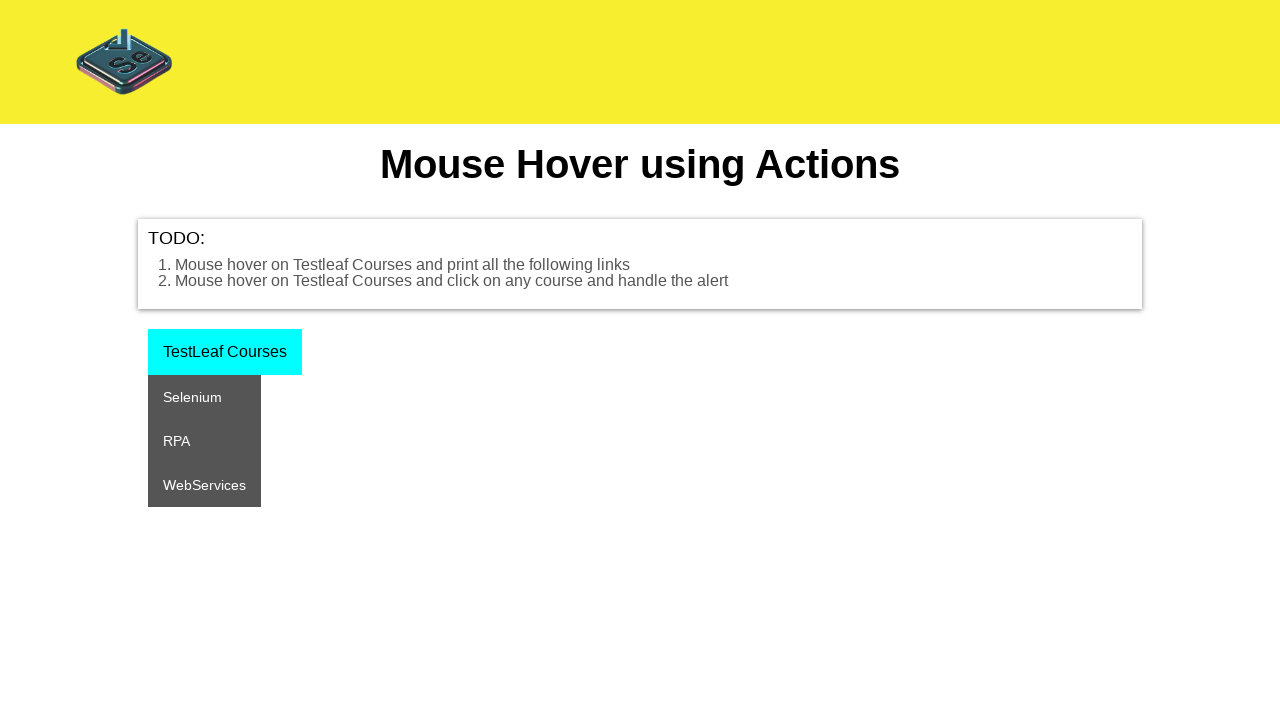

Waited for submenu to appear after hovering
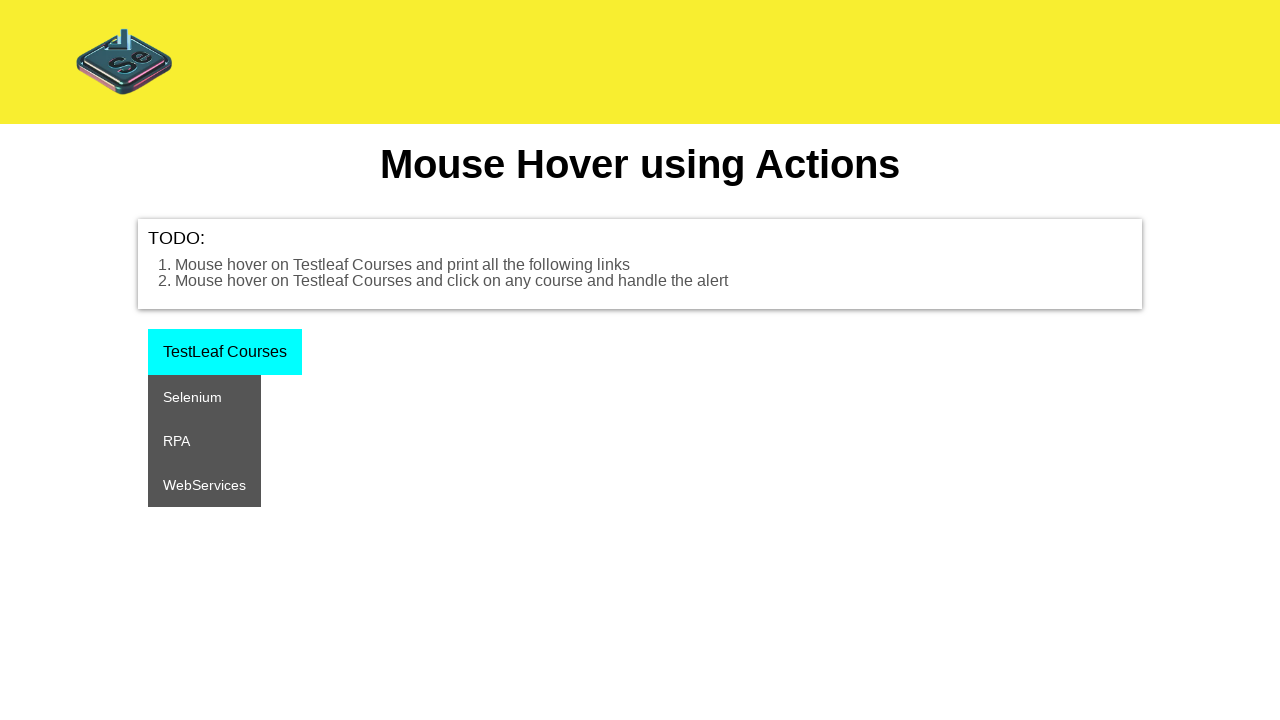

Clicked on Selenium submenu item at (204, 397) on xpath=//a[@class='listener' and text()='Selenium']
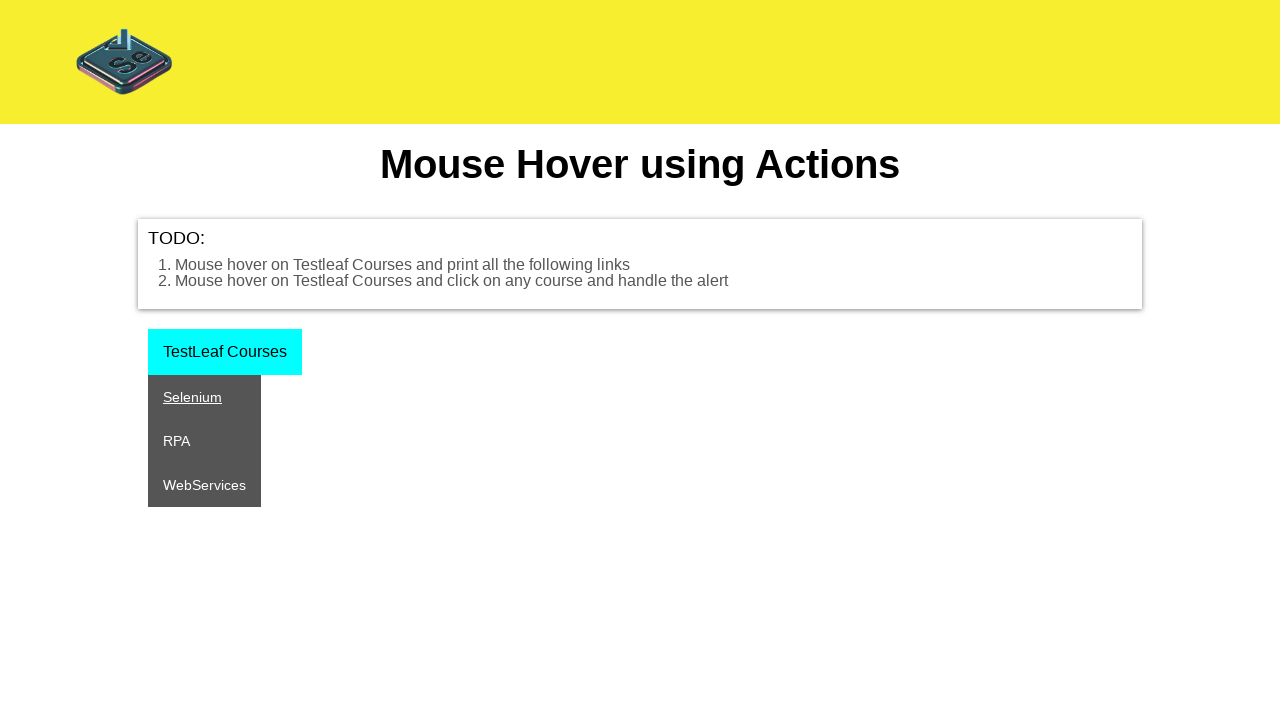

Set up handler to accept alert dialog
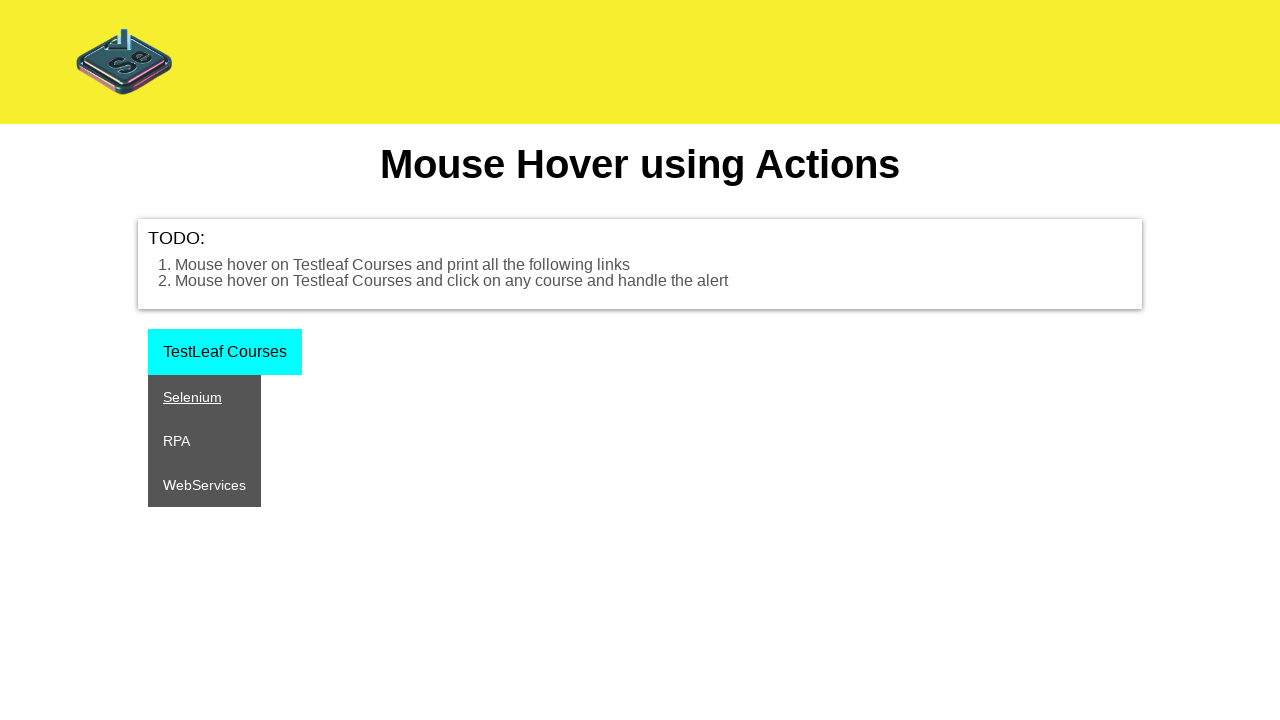

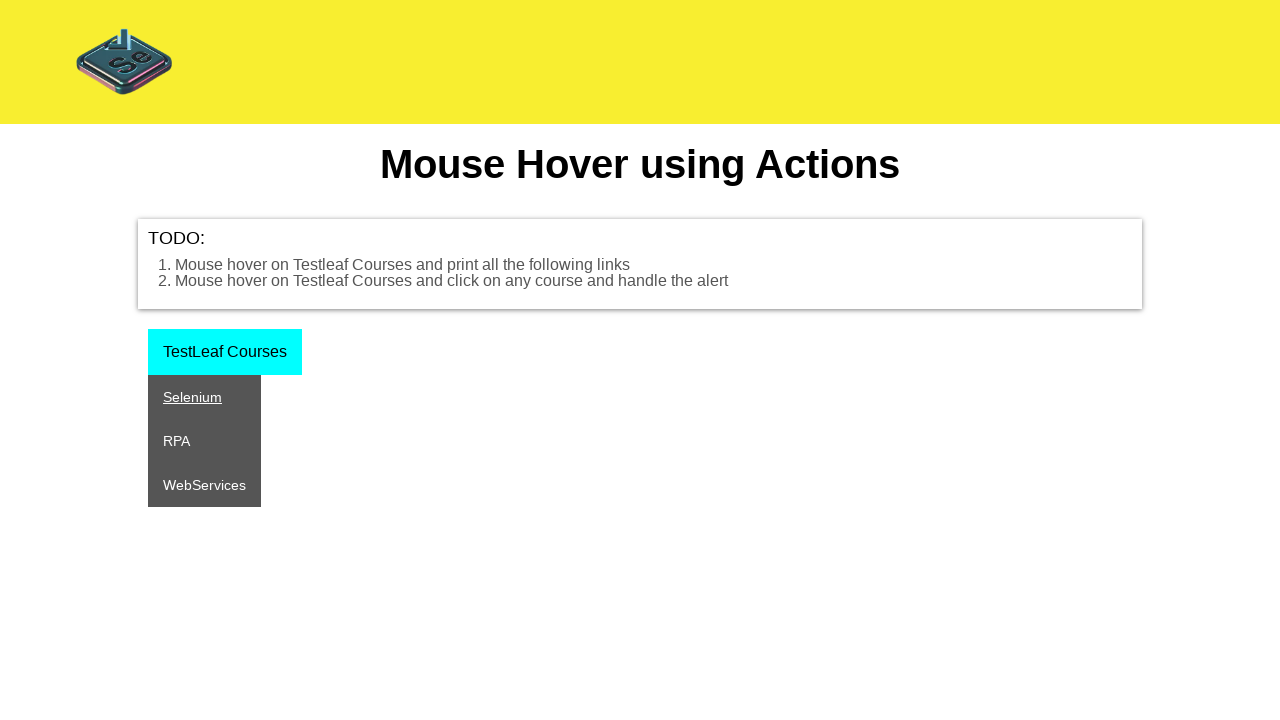